Navigates to an automation practice page and verifies that footer links are present and have valid href attributes

Starting URL: https://rahulshettyacademy.com/AutomationPractice/

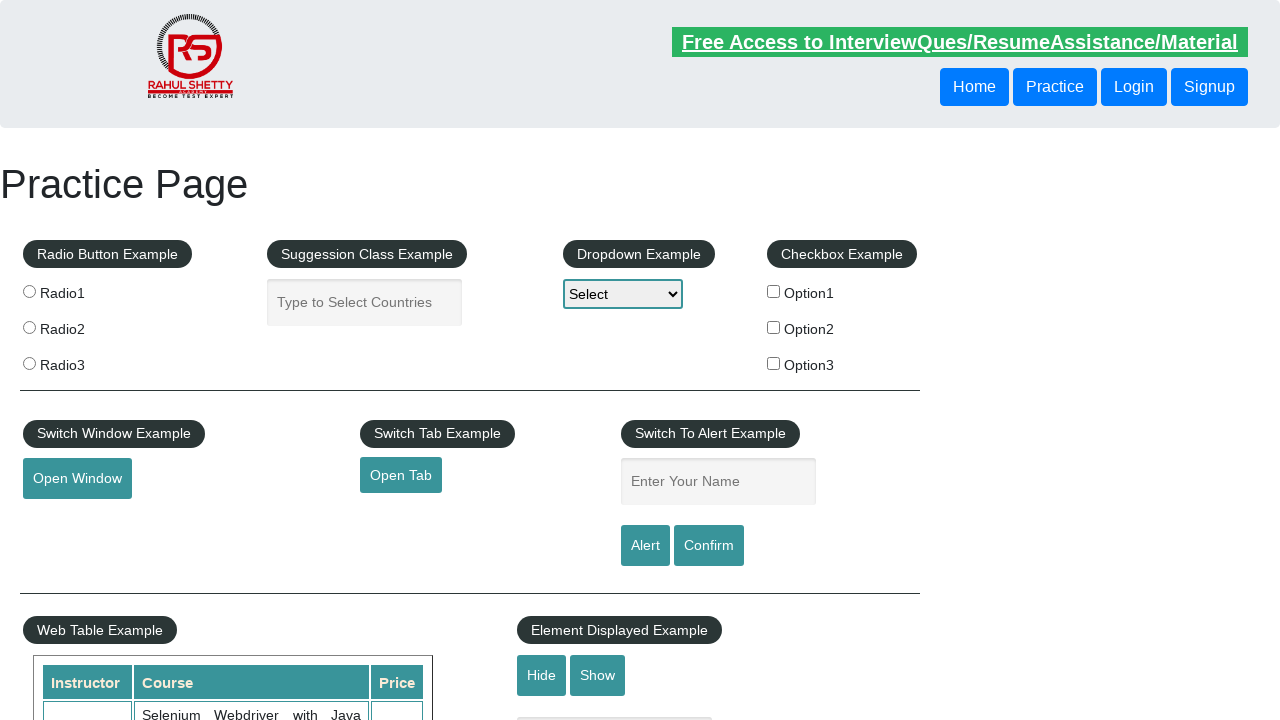

Navigated to automation practice page
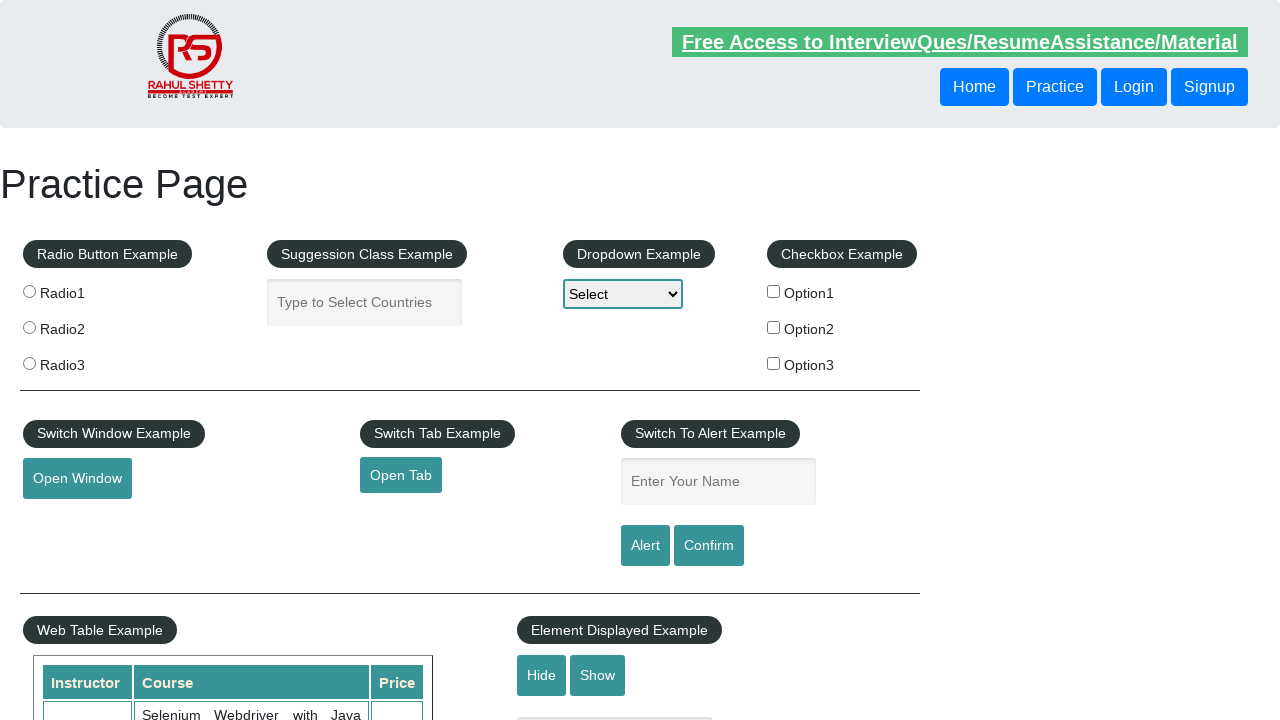

Footer links selector loaded
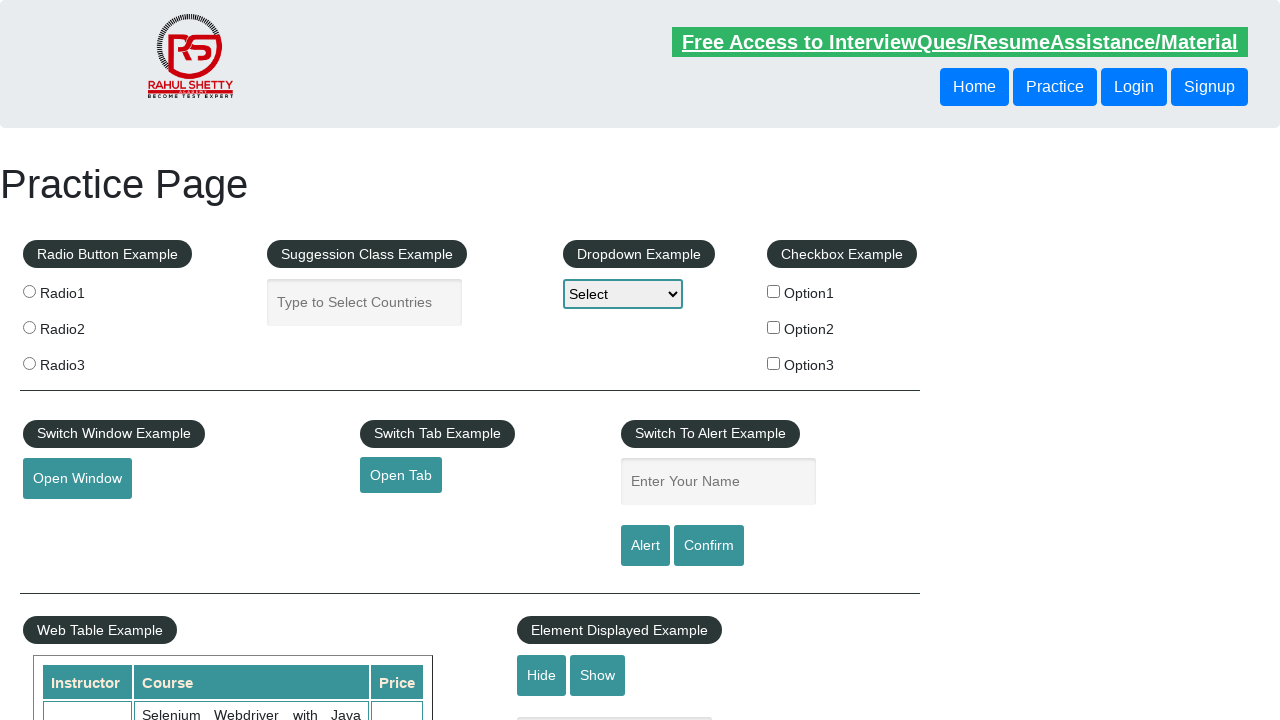

Retrieved all footer links - found 20 links
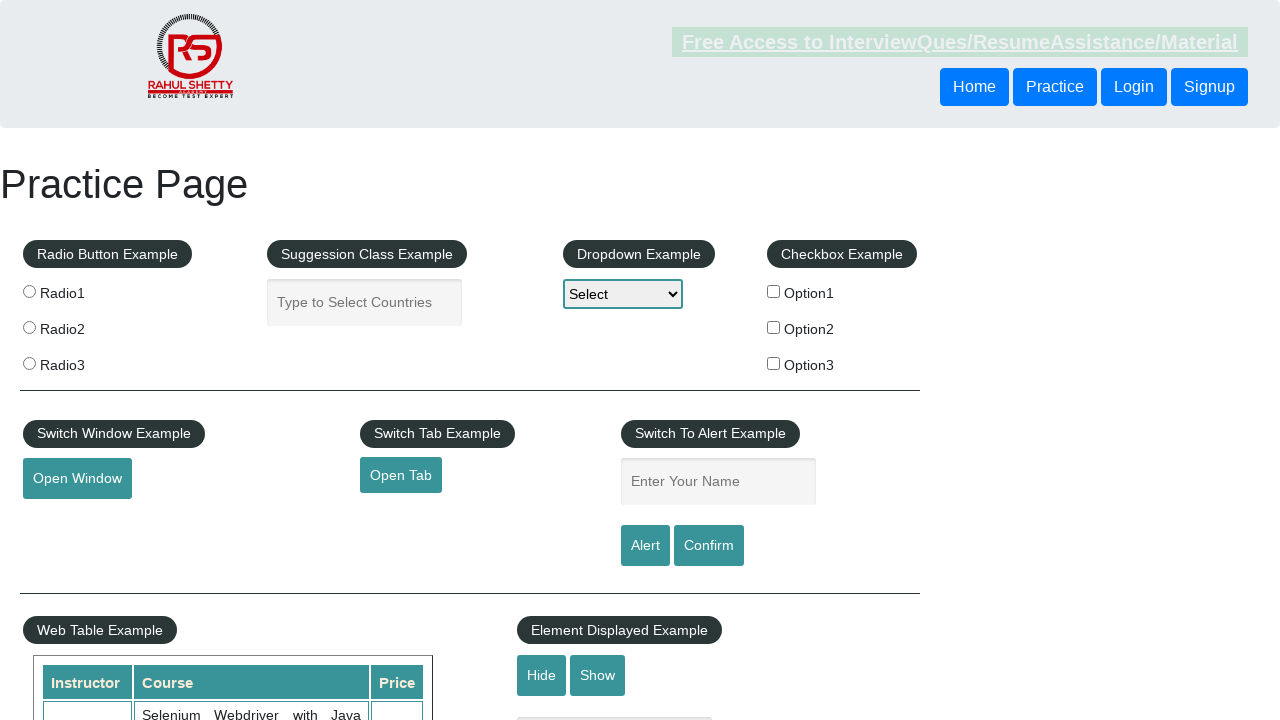

Verified that footer links are present on the page
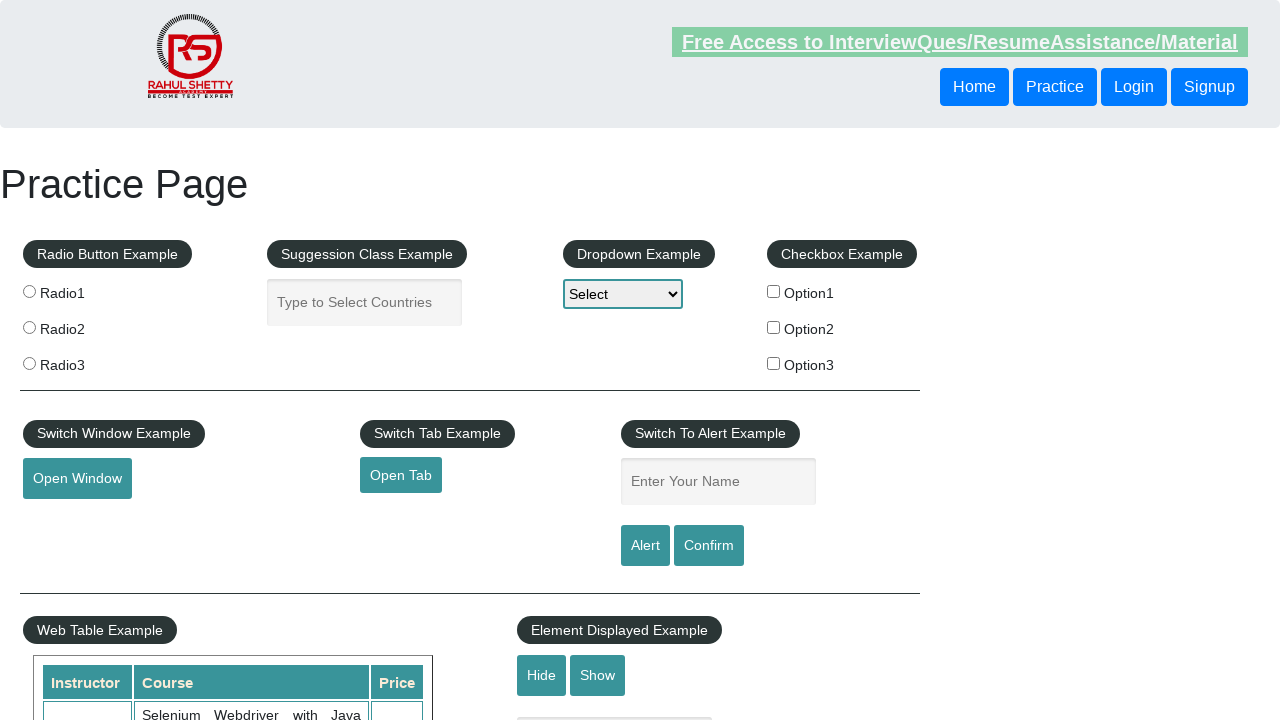

Verified footer link has valid href attribute: #
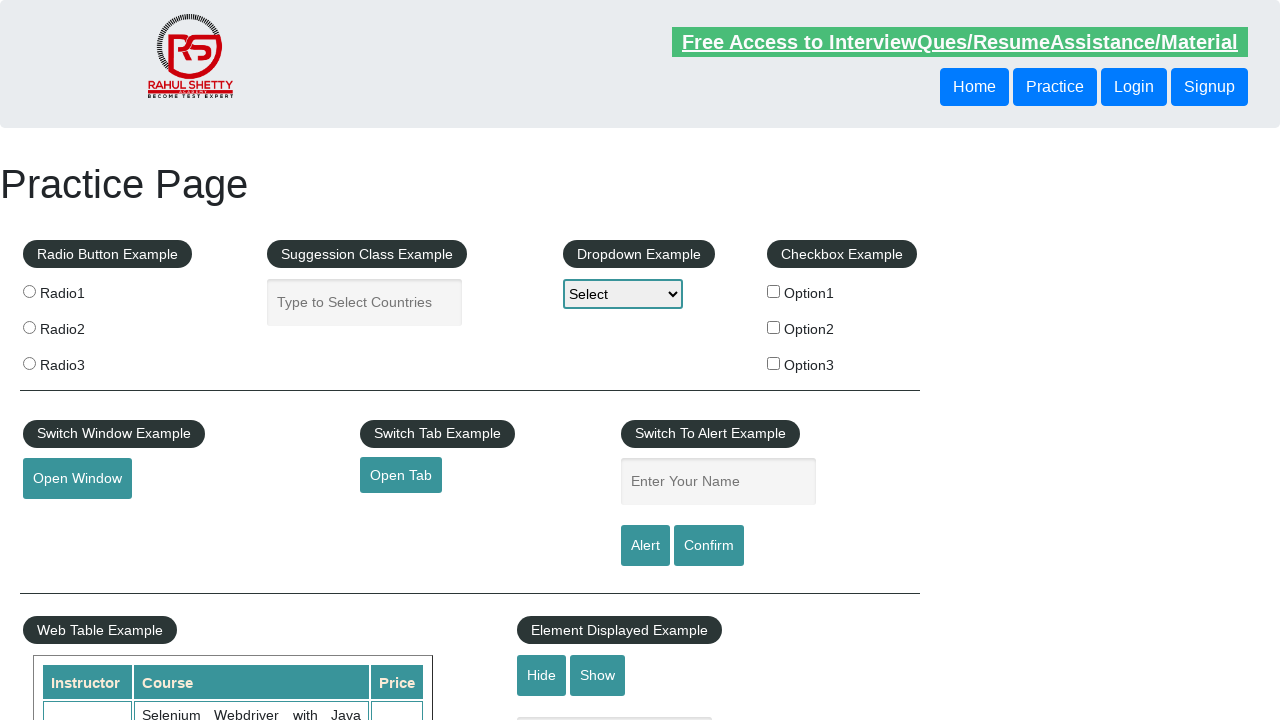

Verified footer link has valid href attribute: http://www.restapitutorial.com/
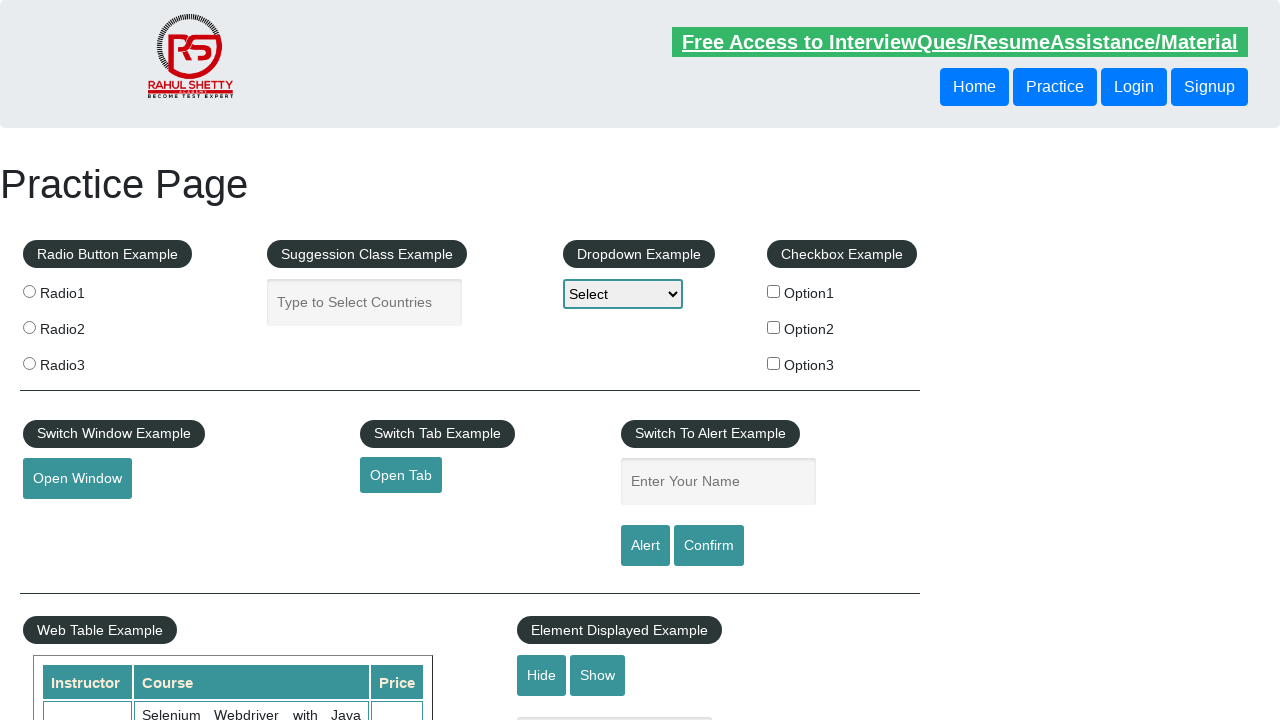

Verified footer link has valid href attribute: https://www.soapui.org/
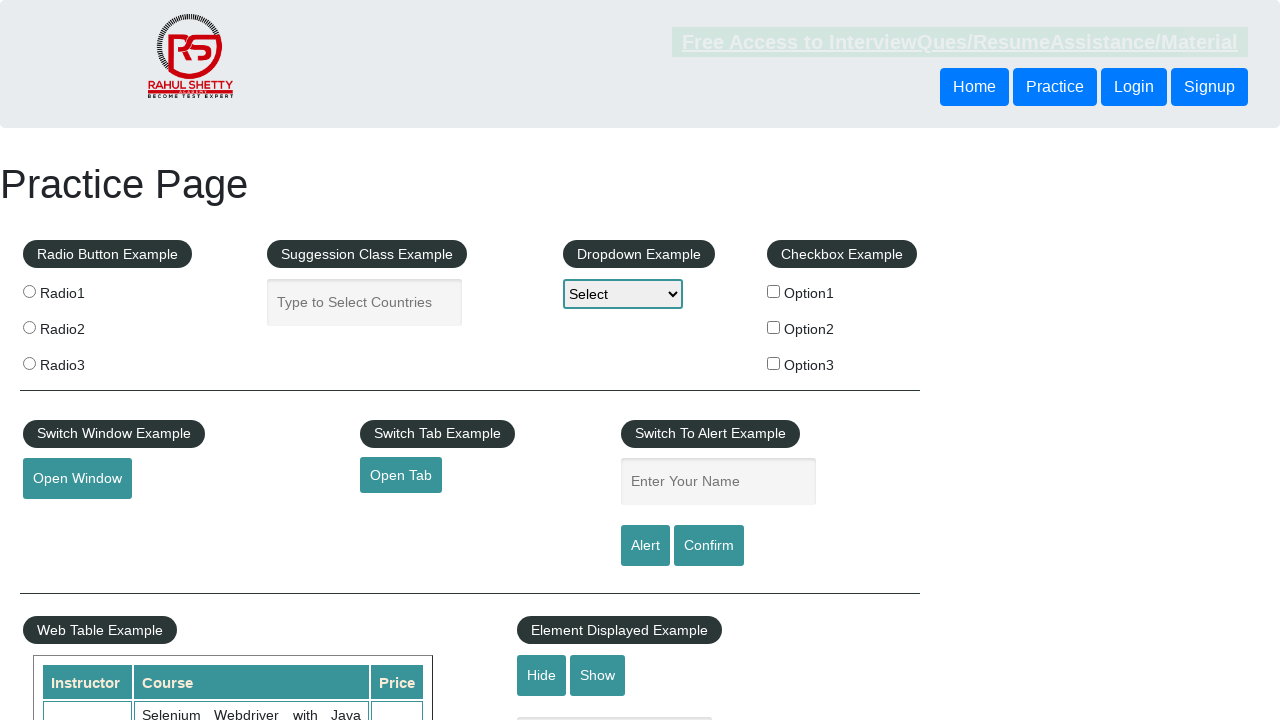

Verified footer link has valid href attribute: https://courses.rahulshettyacademy.com/p/appium-tutorial
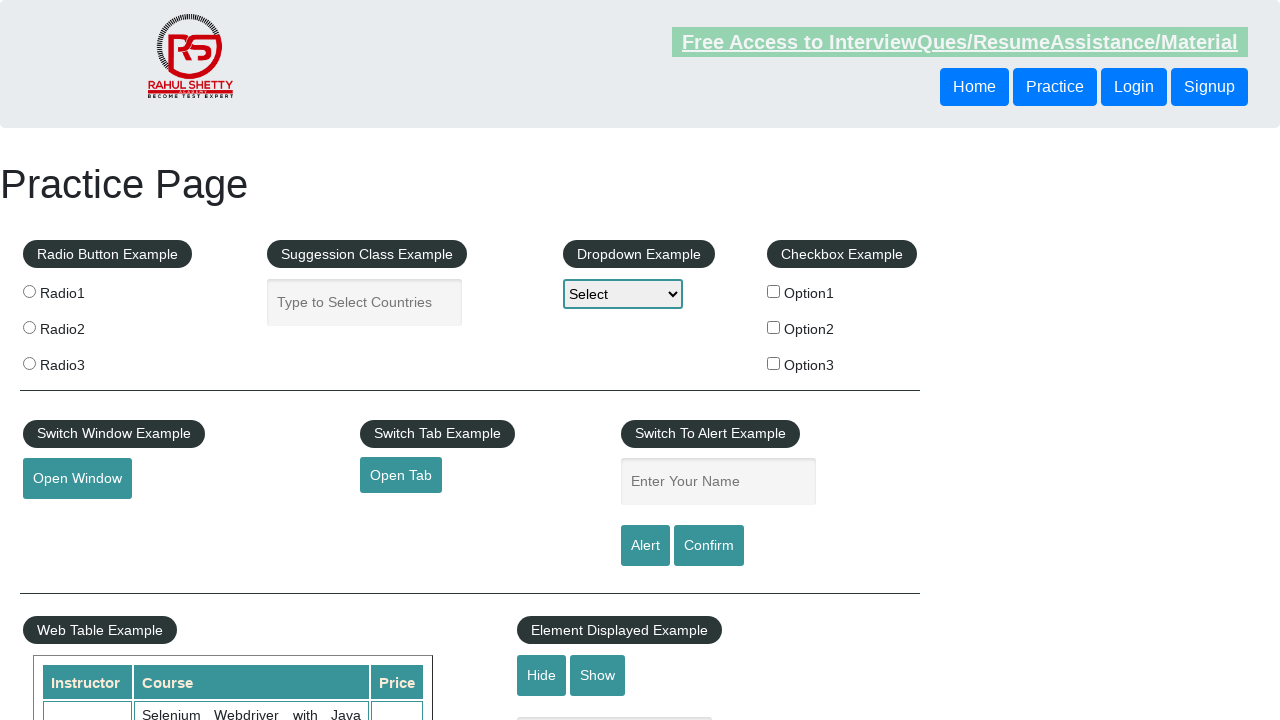

Verified footer link has valid href attribute: https://jmeter.apache.org/
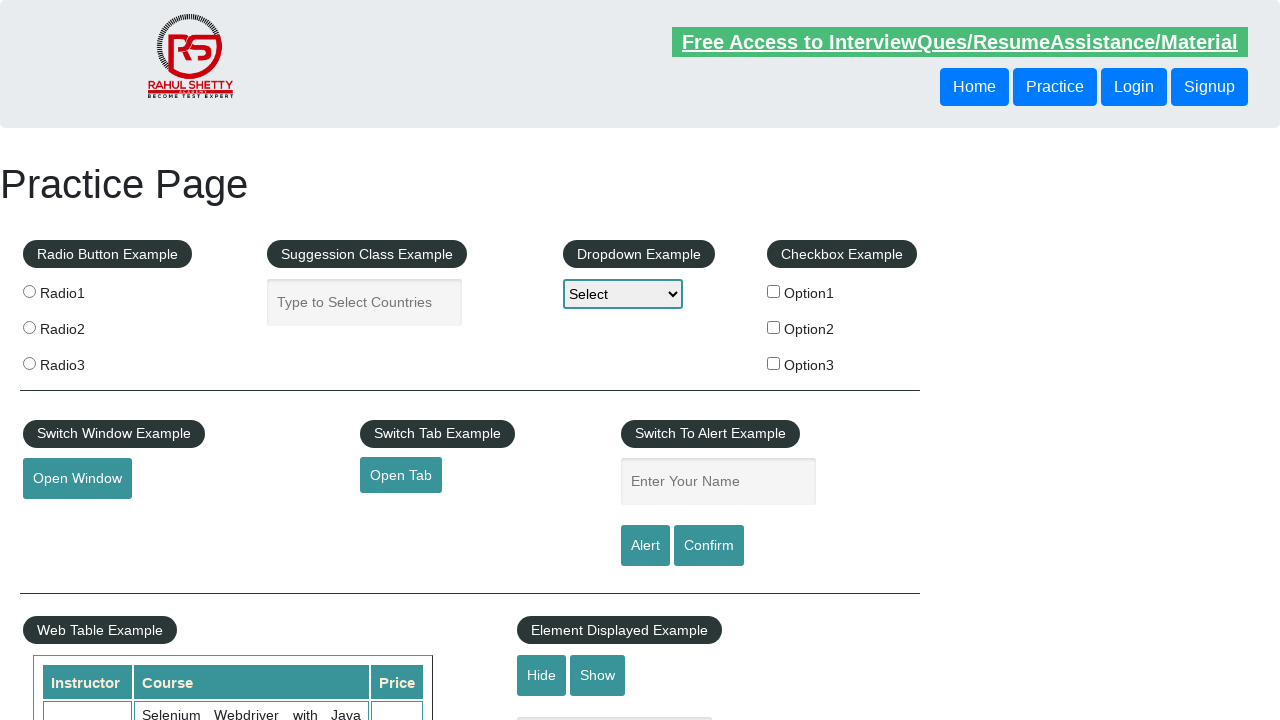

Verified footer link has valid href attribute: #
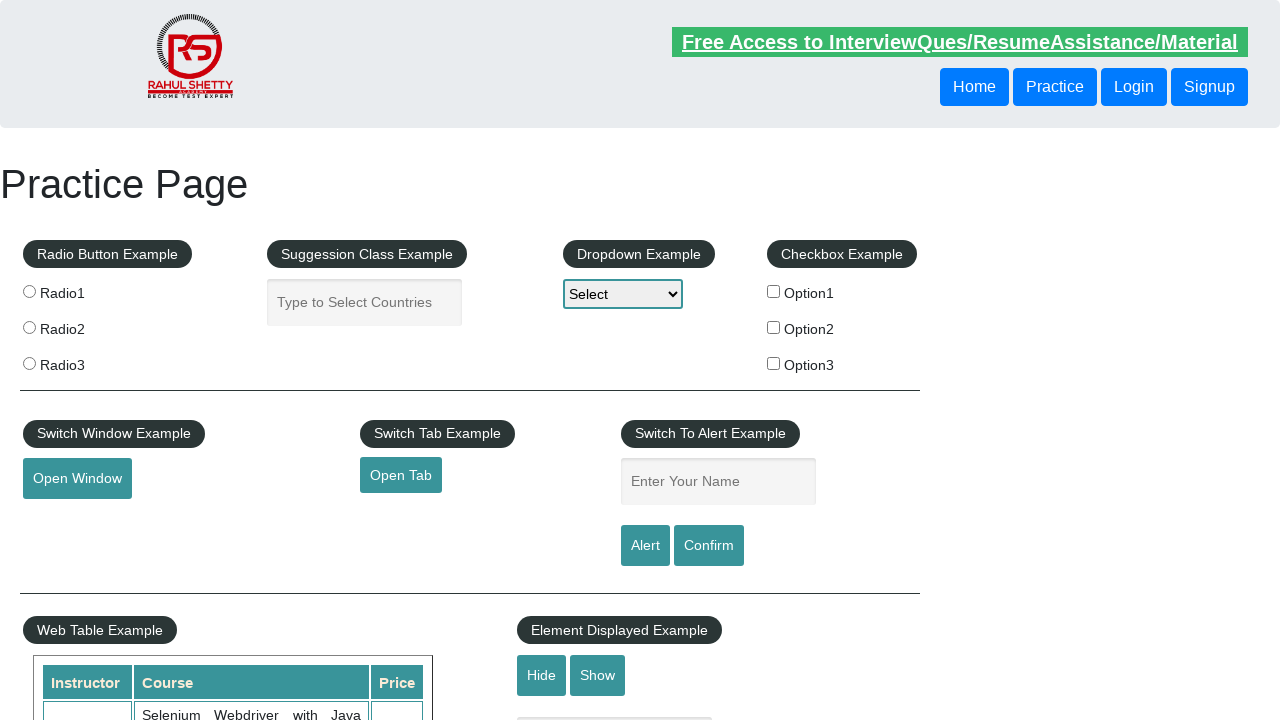

Verified footer link has valid href attribute: https://rahulshettyacademy.com/brokenlink
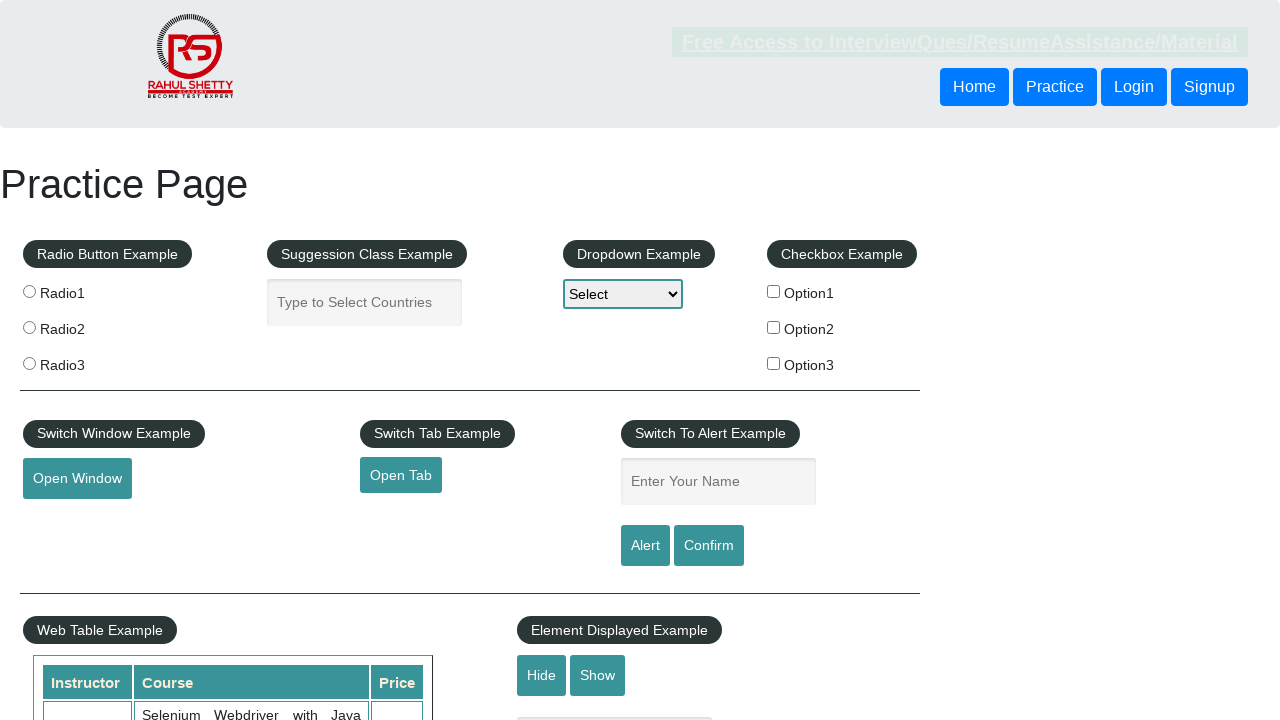

Verified footer link has valid href attribute: #
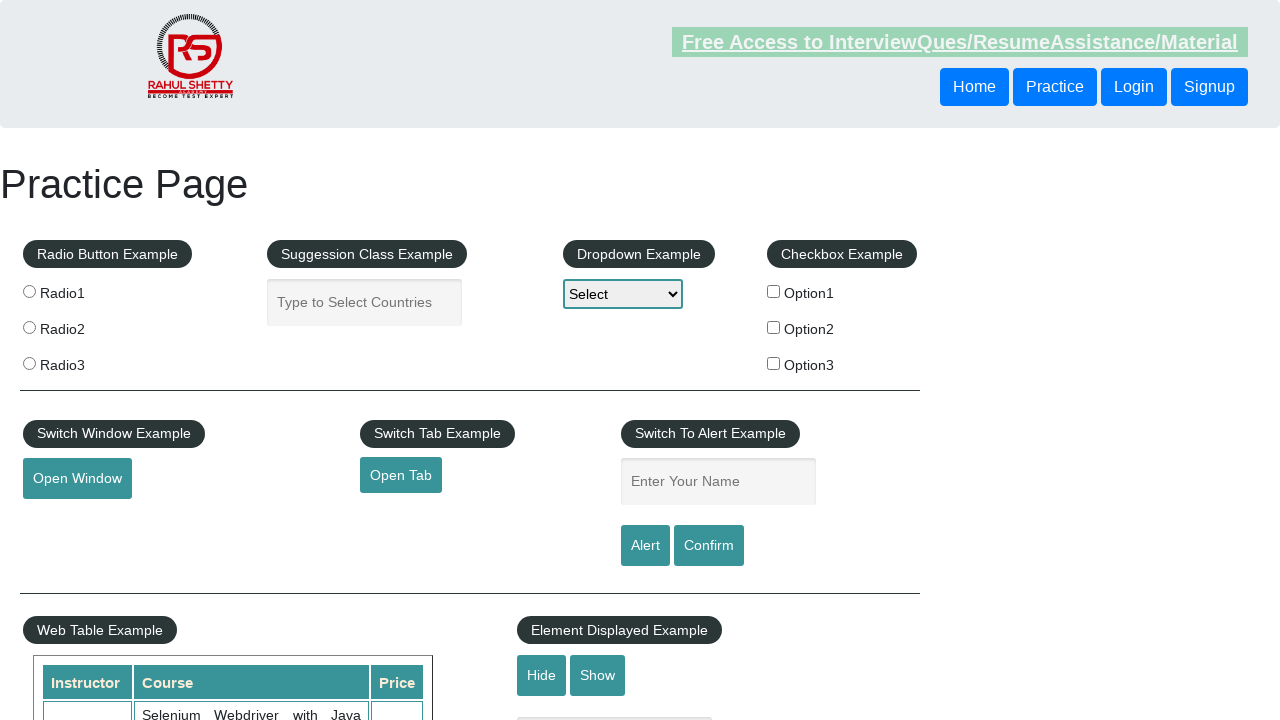

Verified footer link has valid href attribute: #
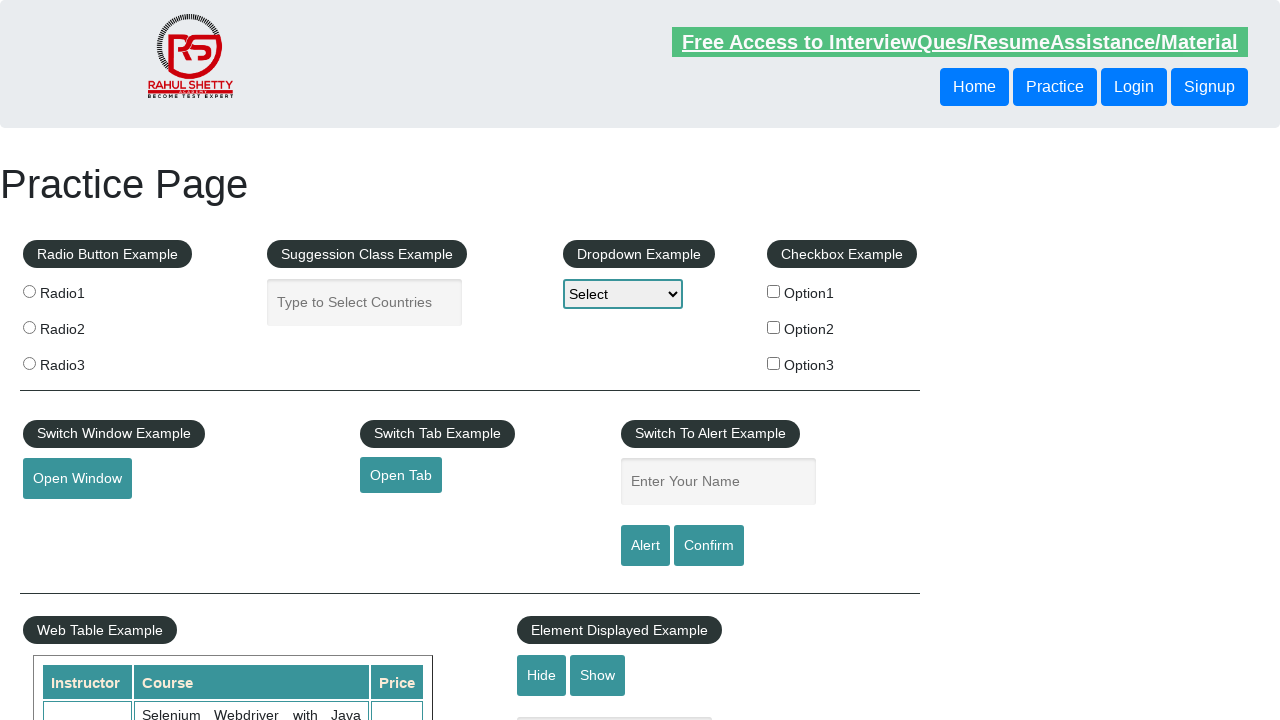

Verified footer link has valid href attribute: #
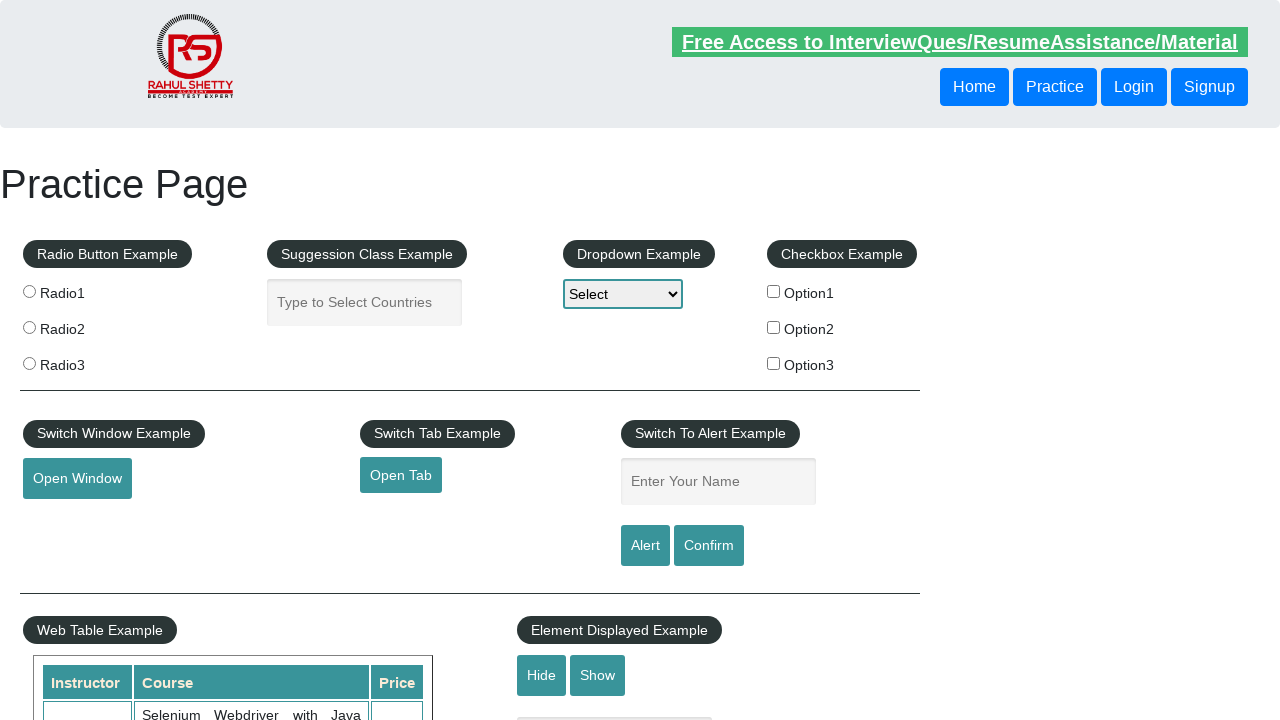

Verified footer link has valid href attribute: #
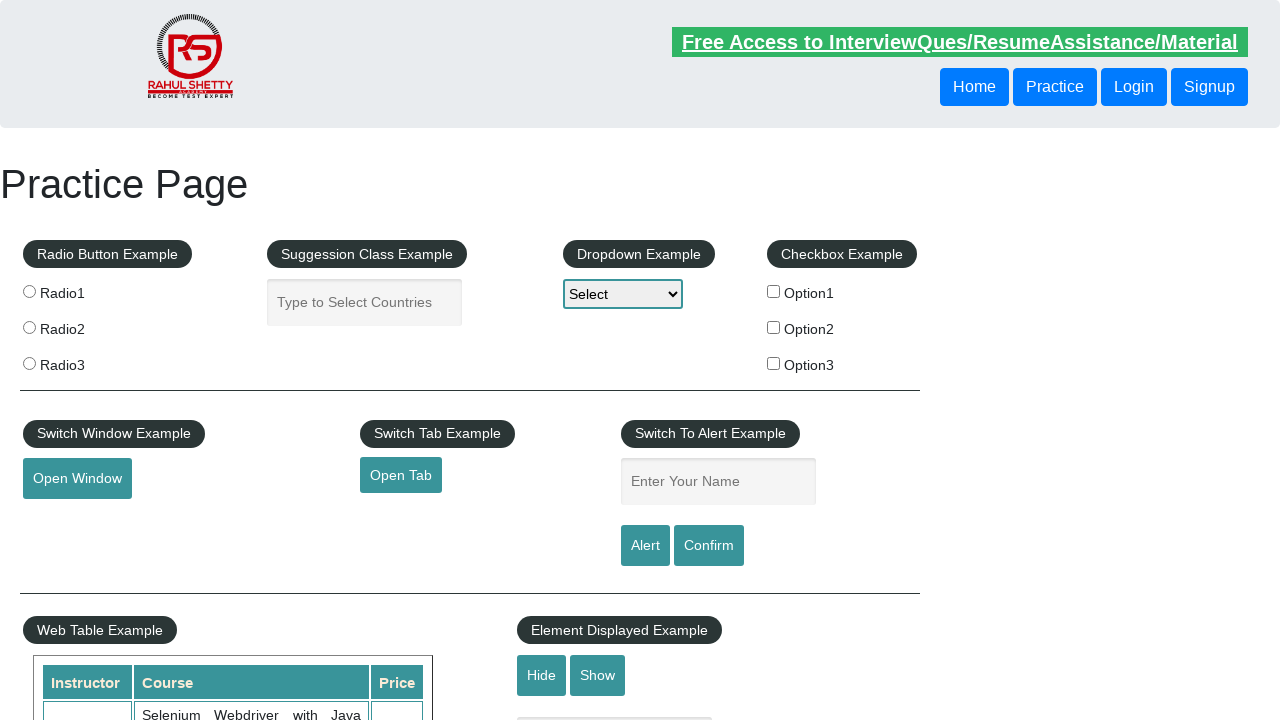

Verified footer link has valid href attribute: #
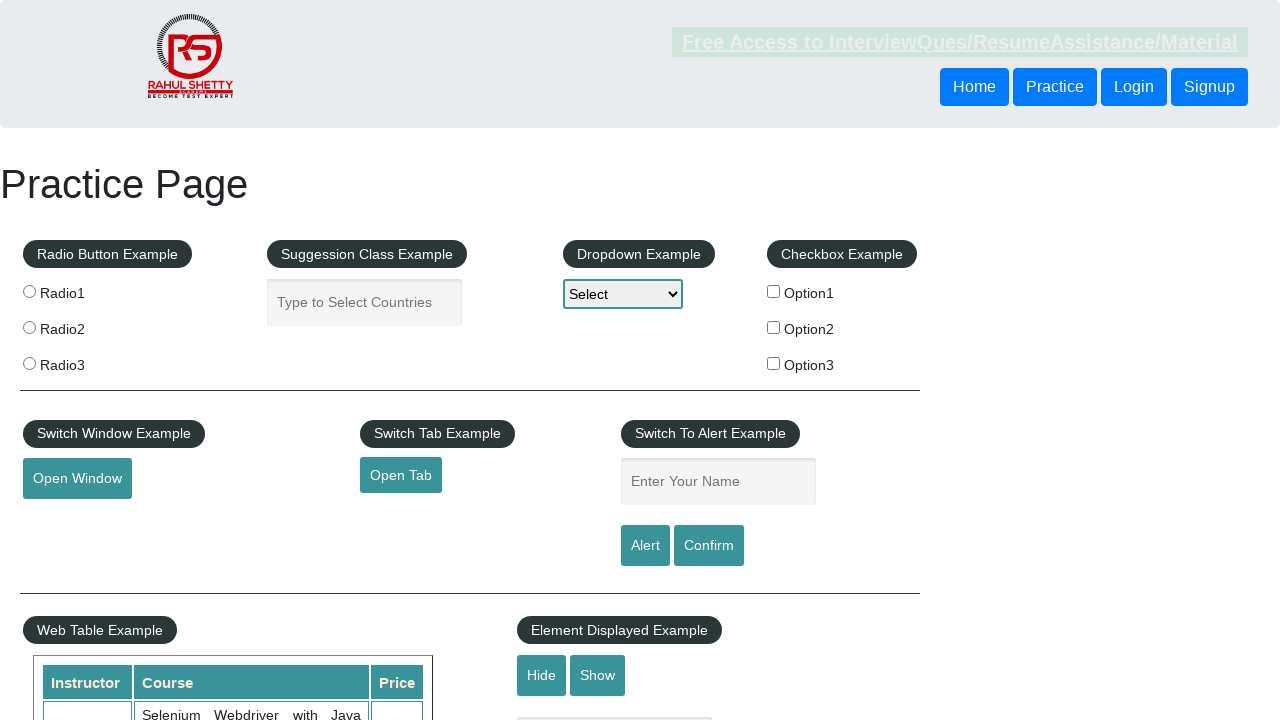

Verified footer link has valid href attribute: #
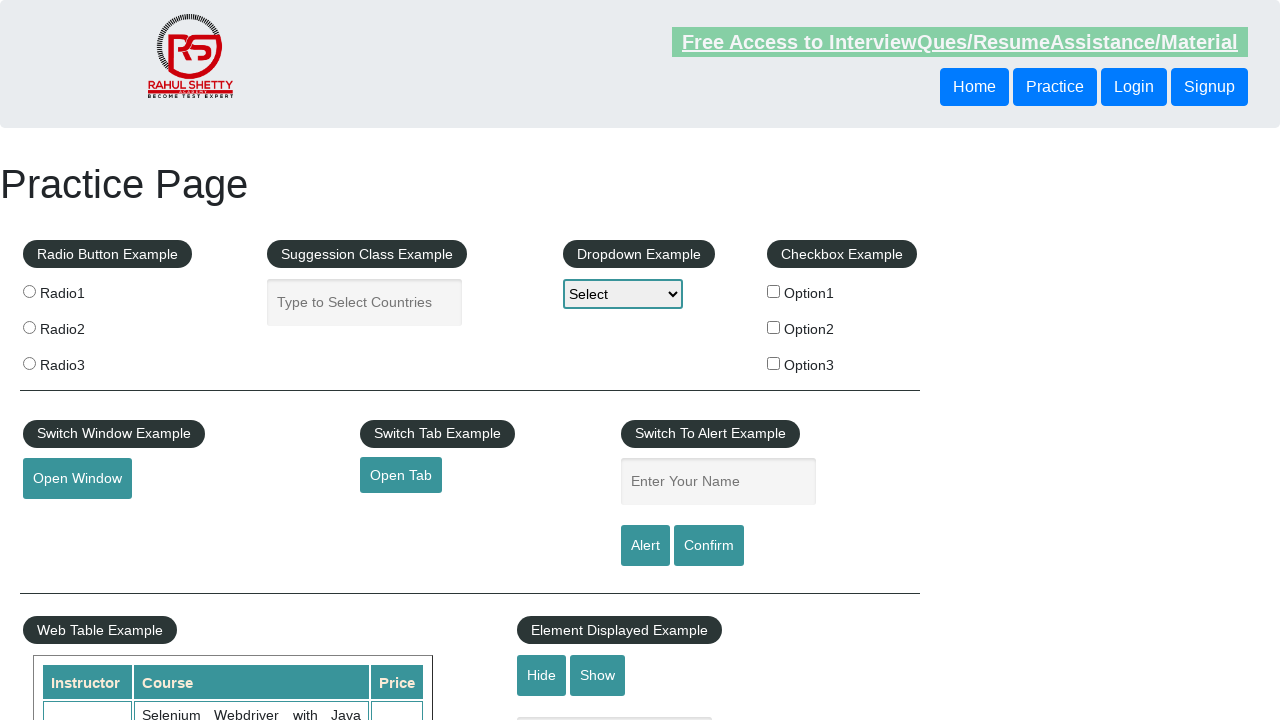

Verified footer link has valid href attribute: #
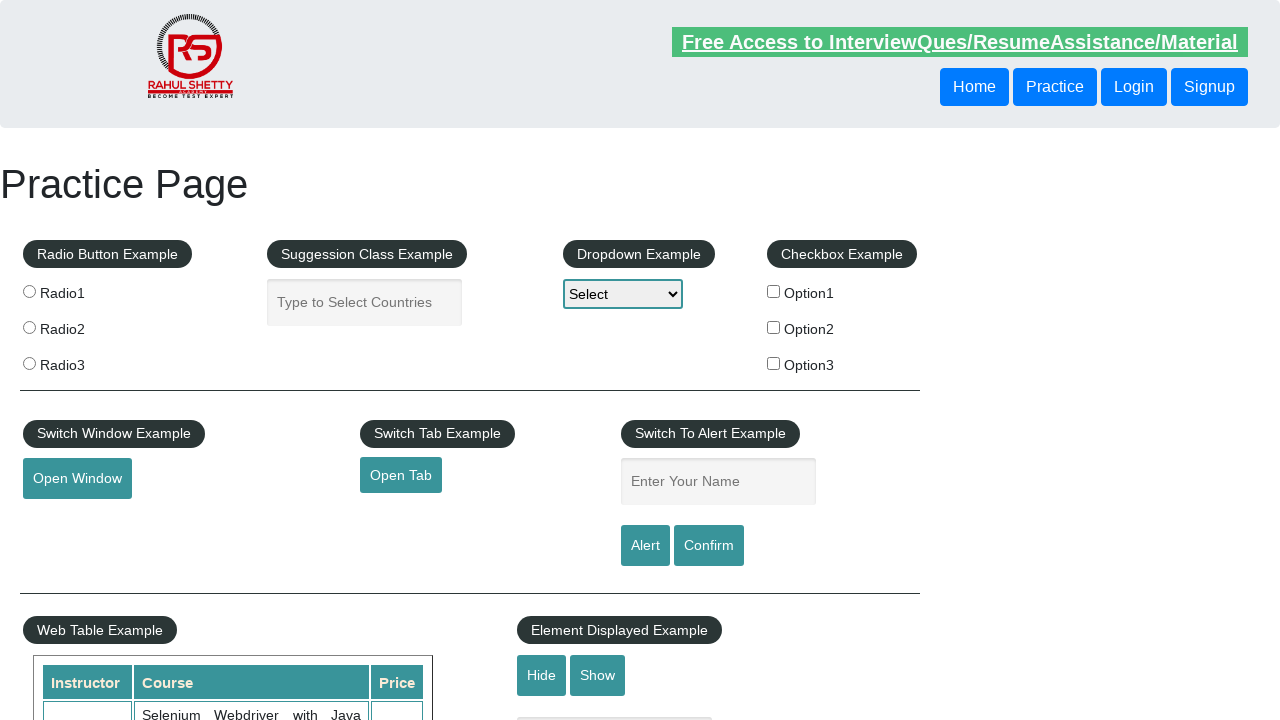

Verified footer link has valid href attribute: #
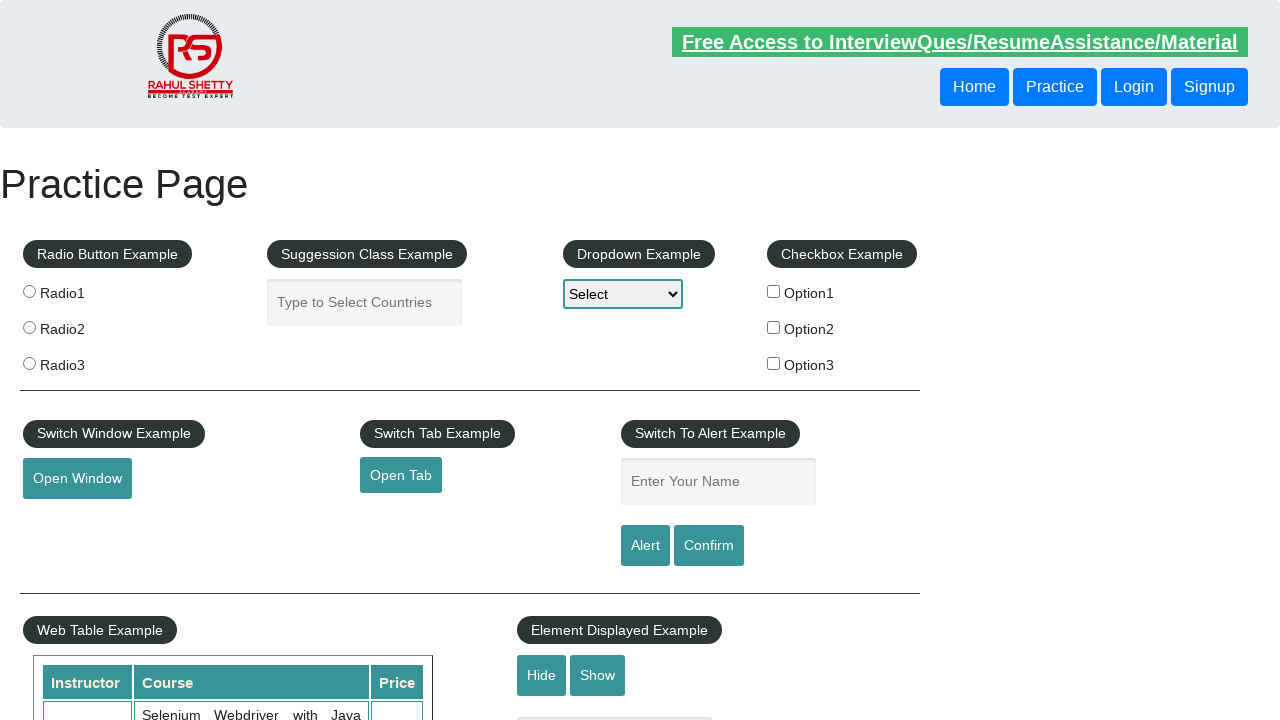

Verified footer link has valid href attribute: #
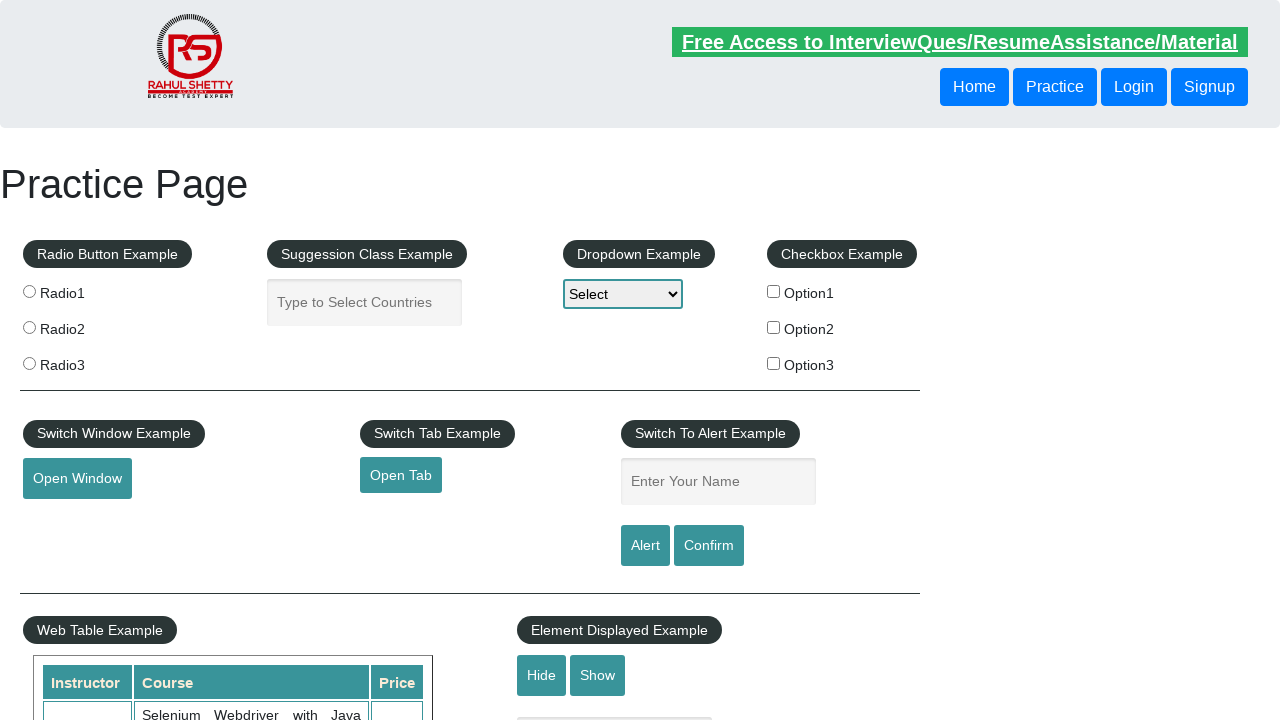

Verified footer link has valid href attribute: #
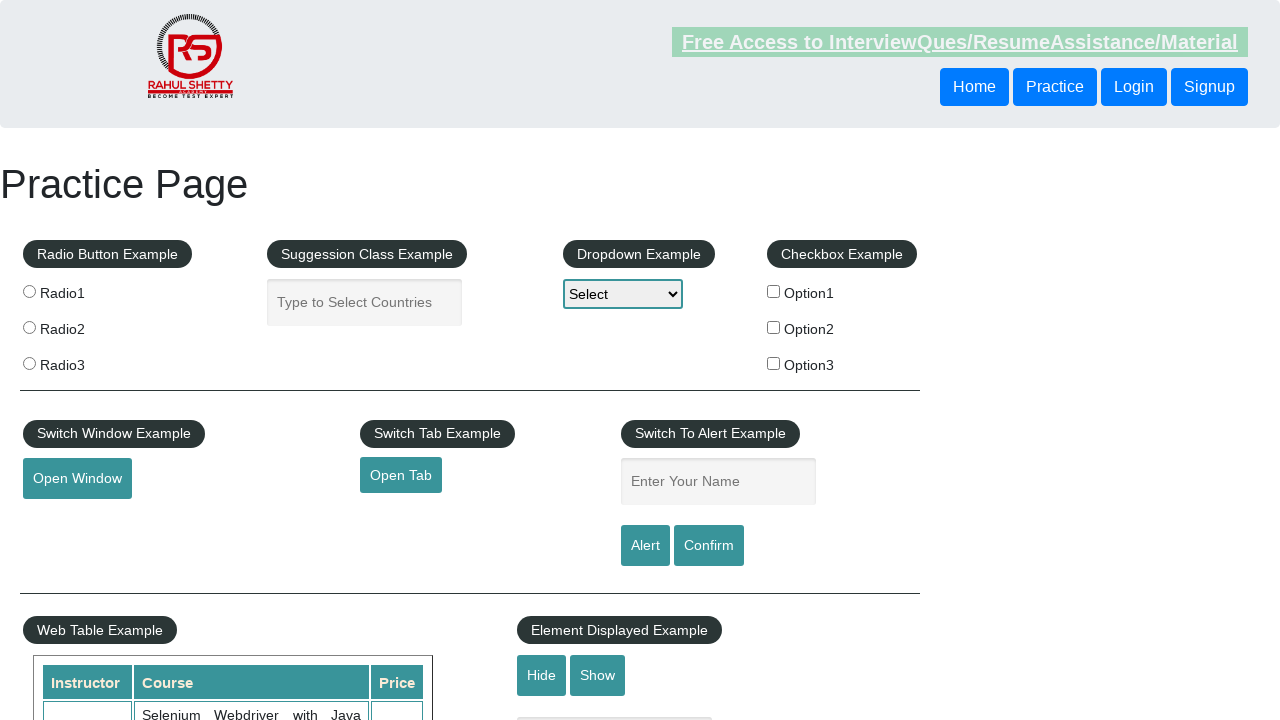

Verified footer link has valid href attribute: #
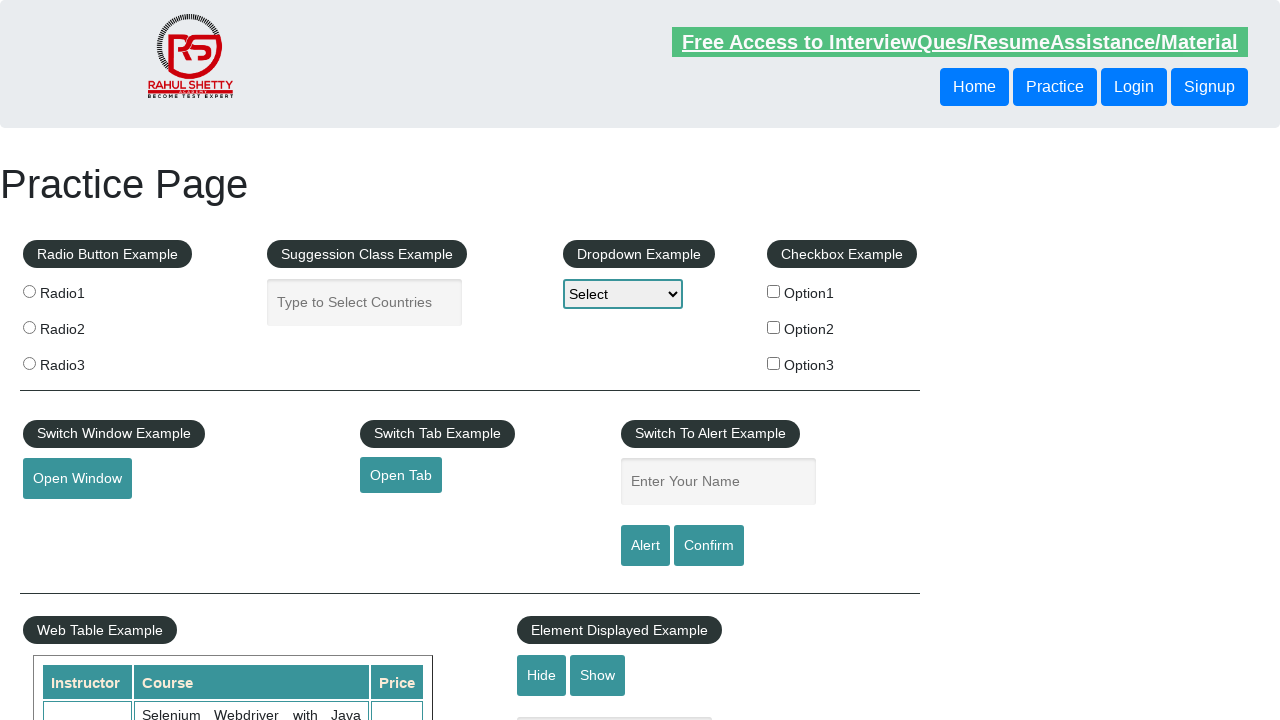

Verified footer link has valid href attribute: #
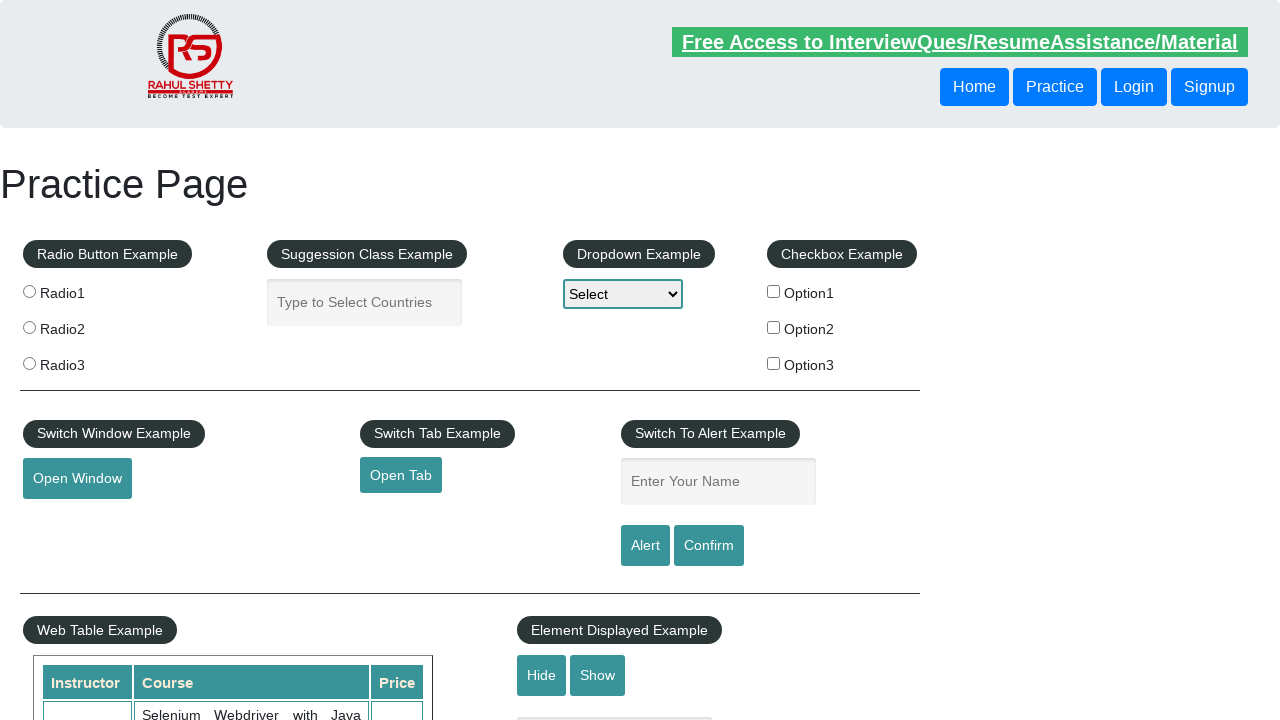

Verified footer link has valid href attribute: #
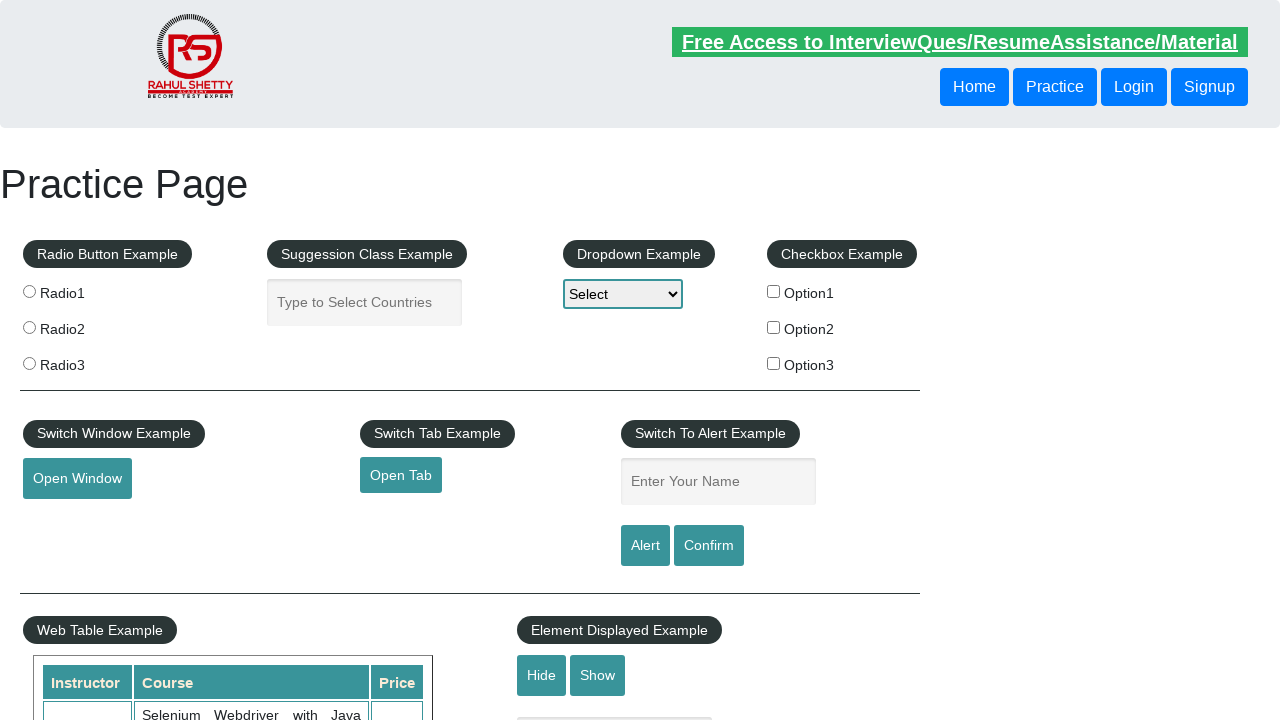

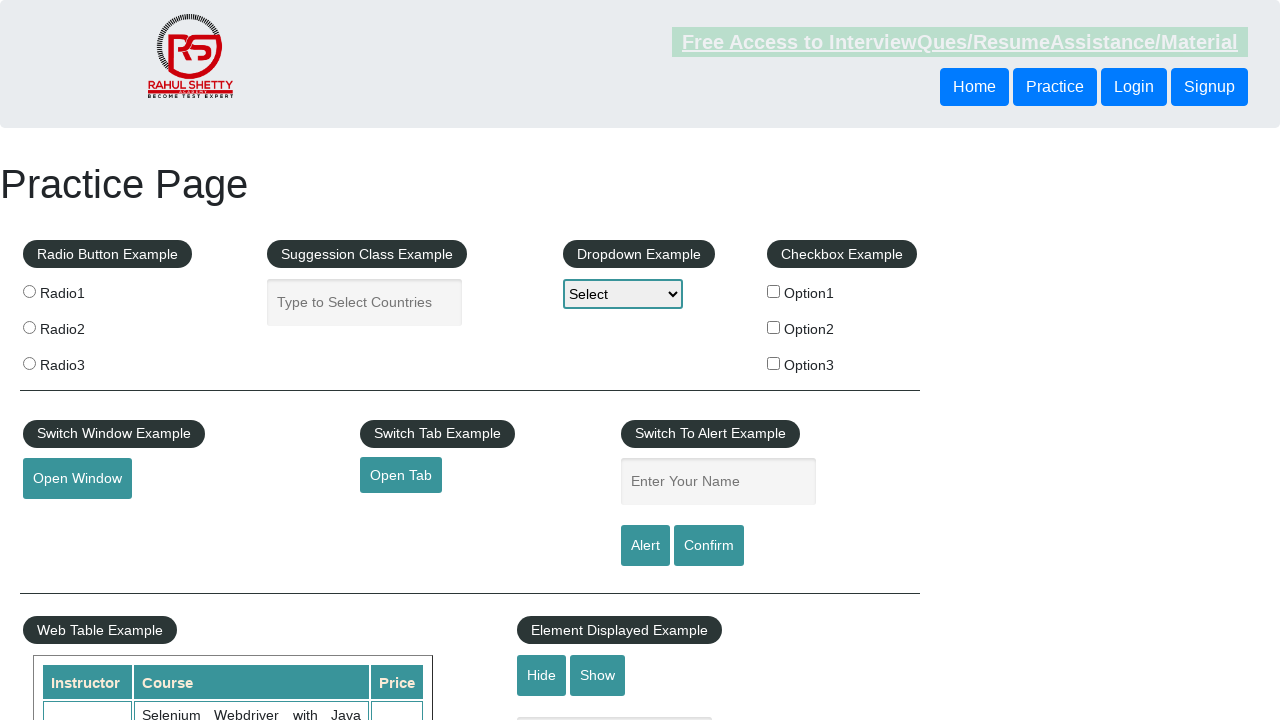